Tests dropdown selection functionality by selecting options using different methods (index, value, and visible text)

Starting URL: https://www.globalsqa.com/demo-site/select-dropdown-menu/

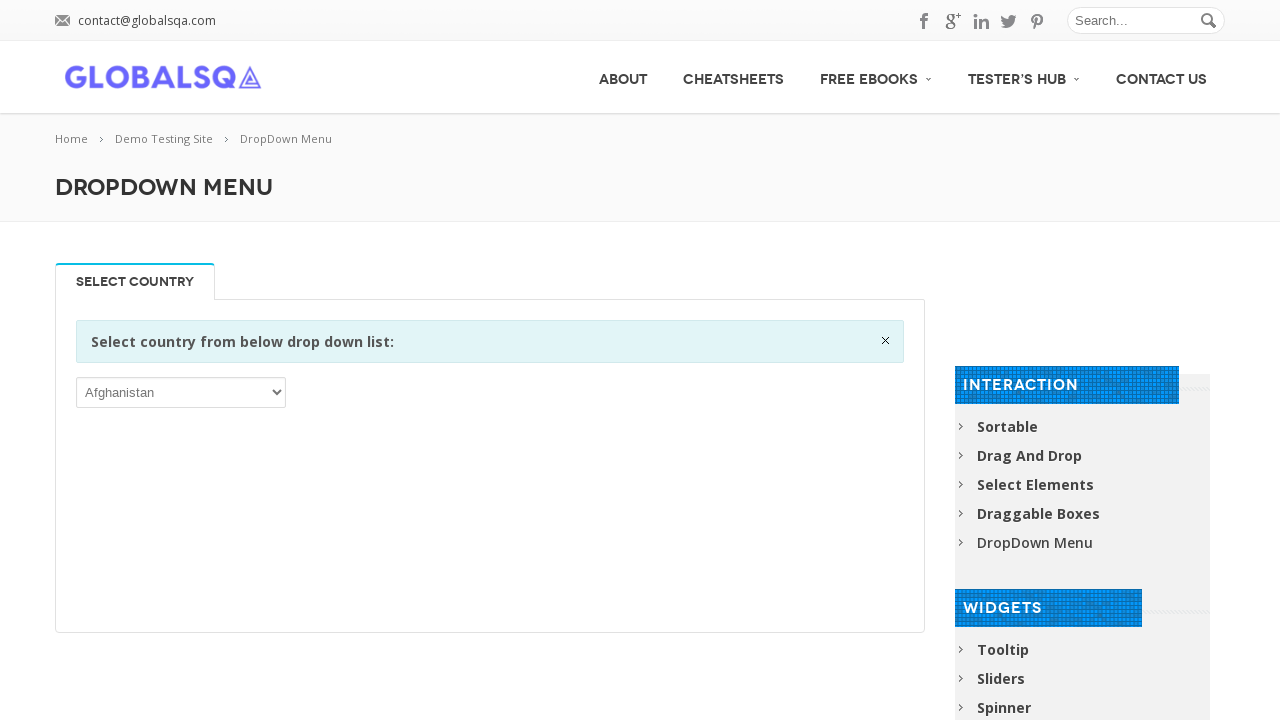

Waited for dropdown selector to be available
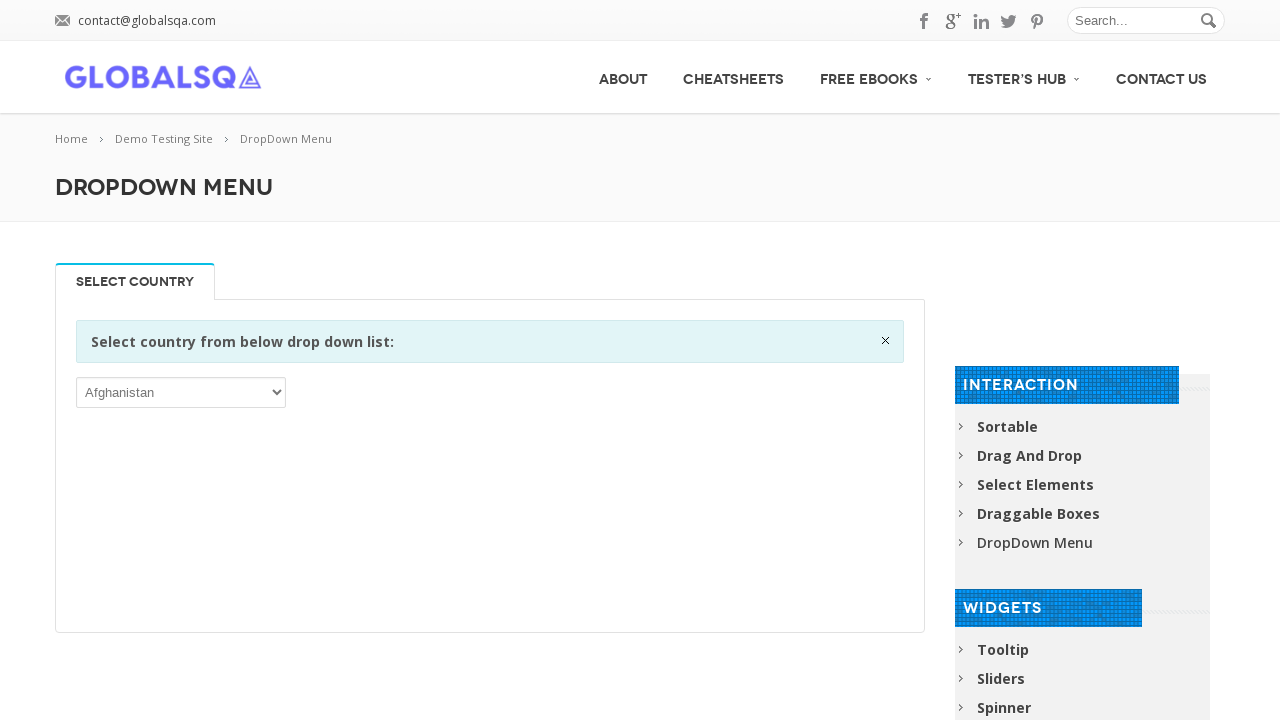

Selected dropdown option by index 5 (6th option) on (//select)[1]
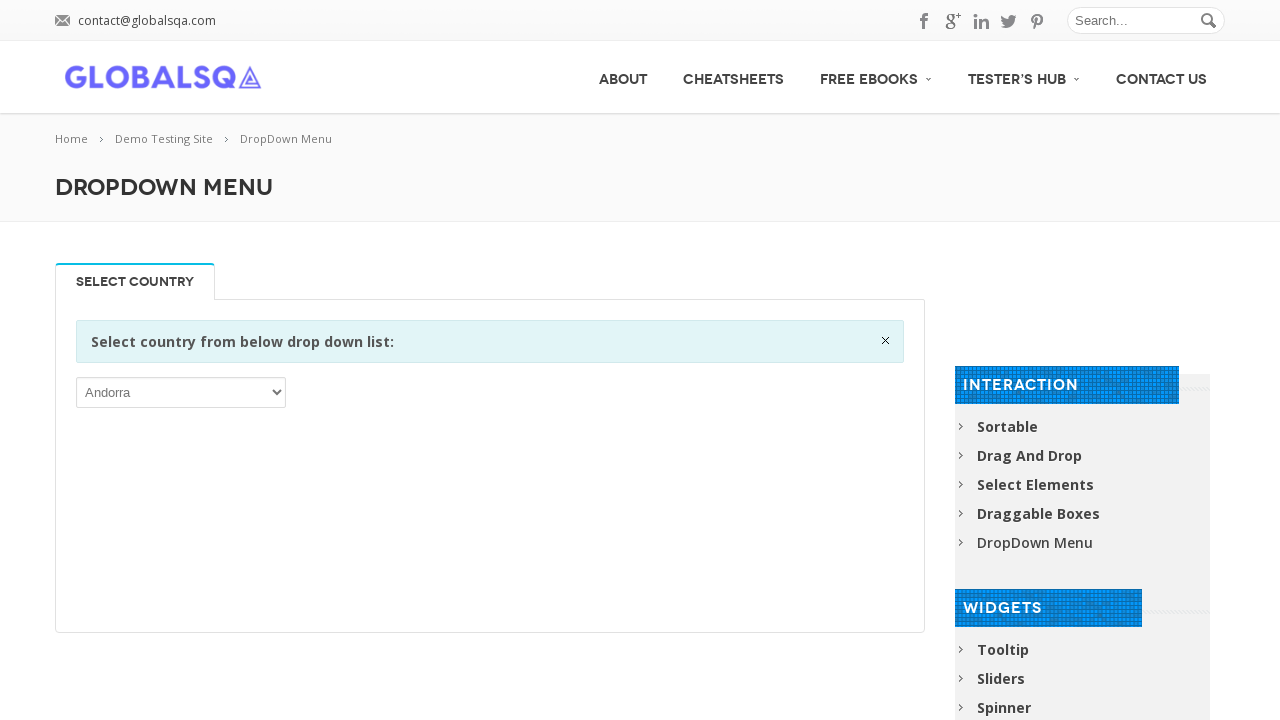

Selected dropdown option by value 'BRA' on (//select)[1]
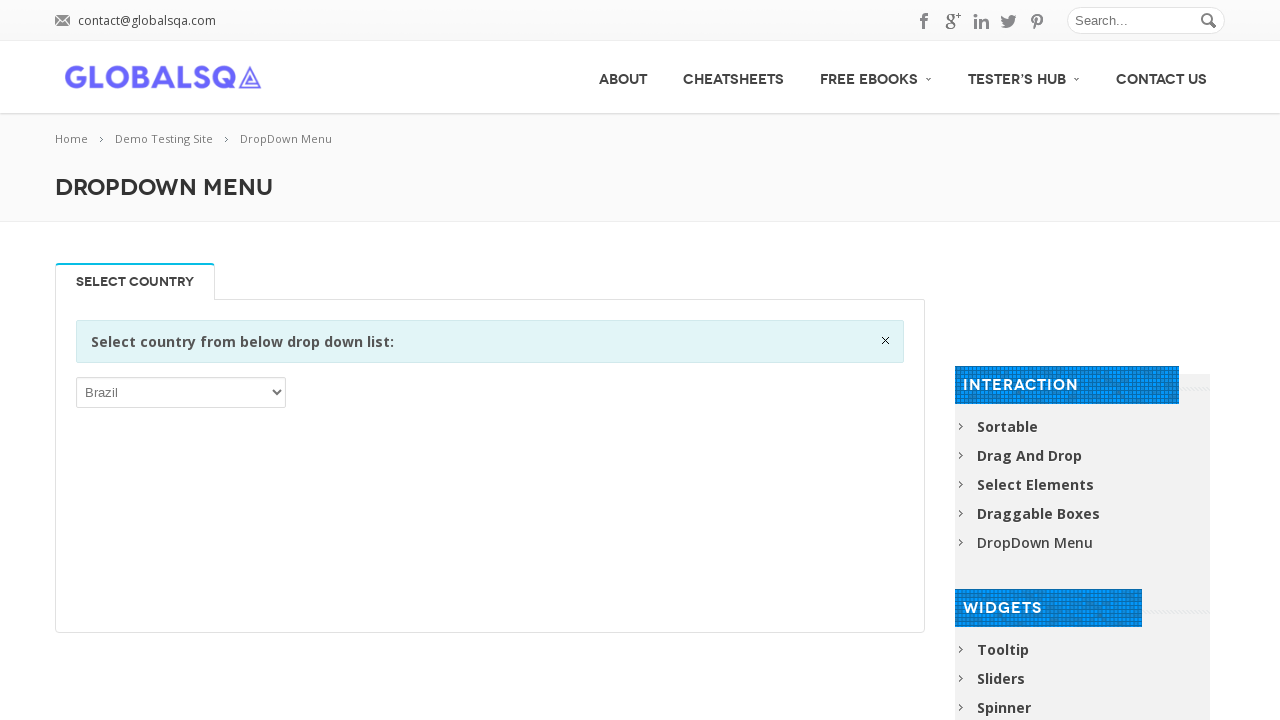

Selected dropdown option by visible text 'India' on (//select)[1]
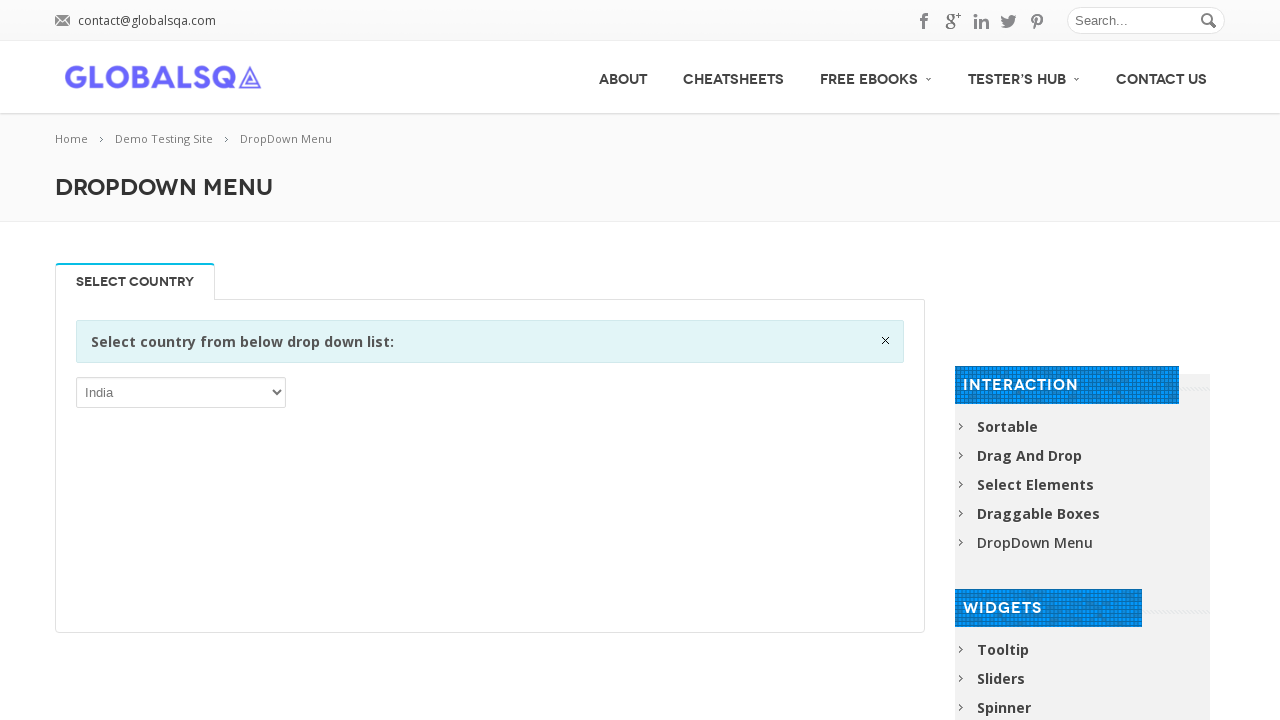

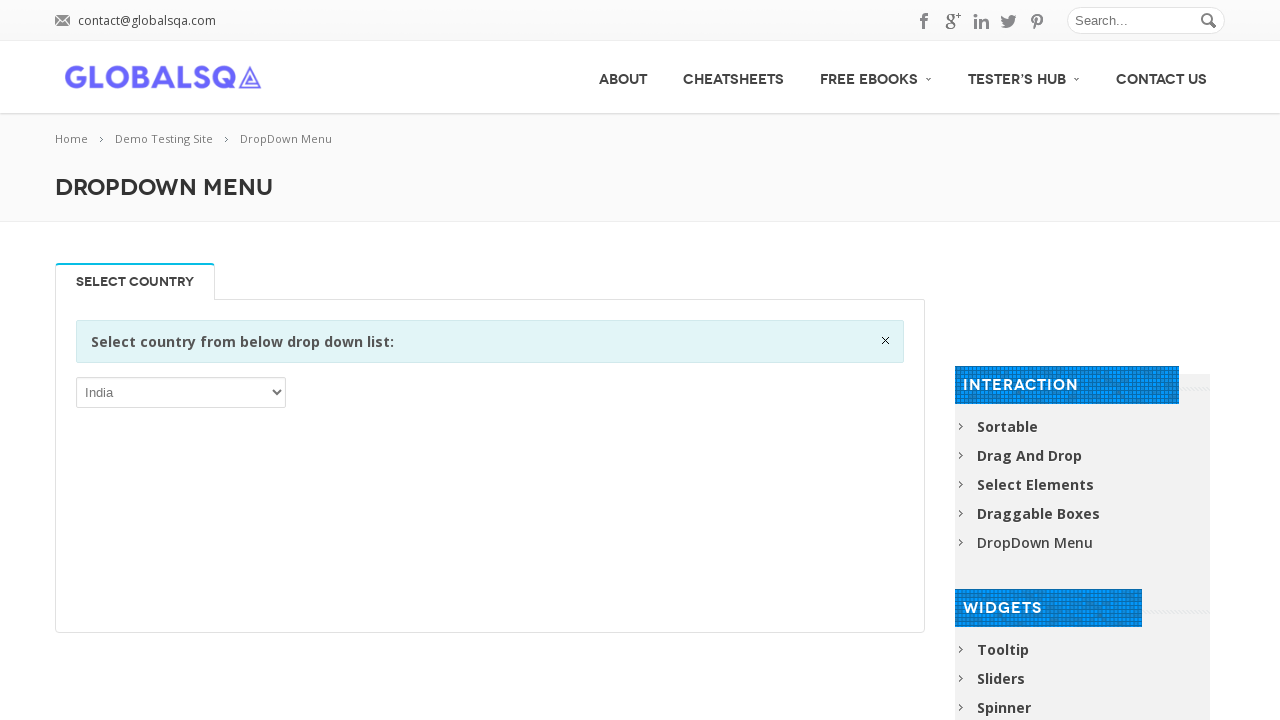